Tests mortgage calculator by entering purchase price and down payment values into the form fields

Starting URL: https://www.mlcalc.com

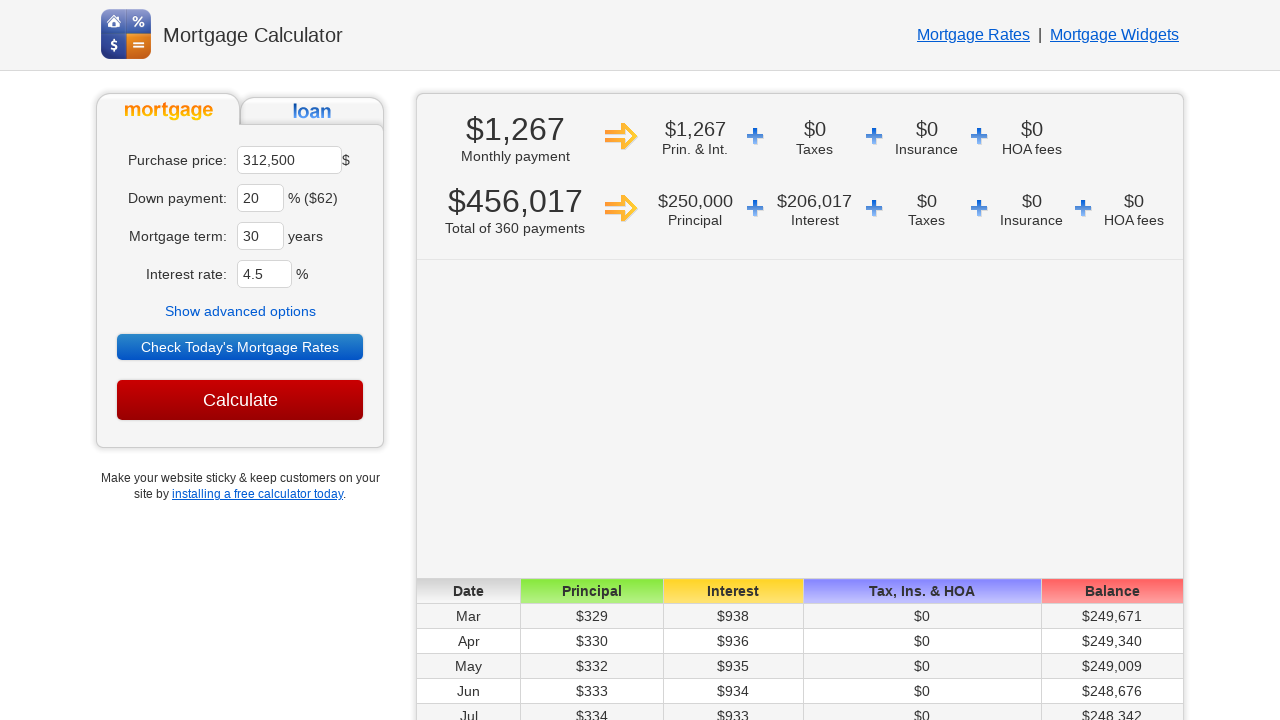

Waited 3 seconds for page to fully load
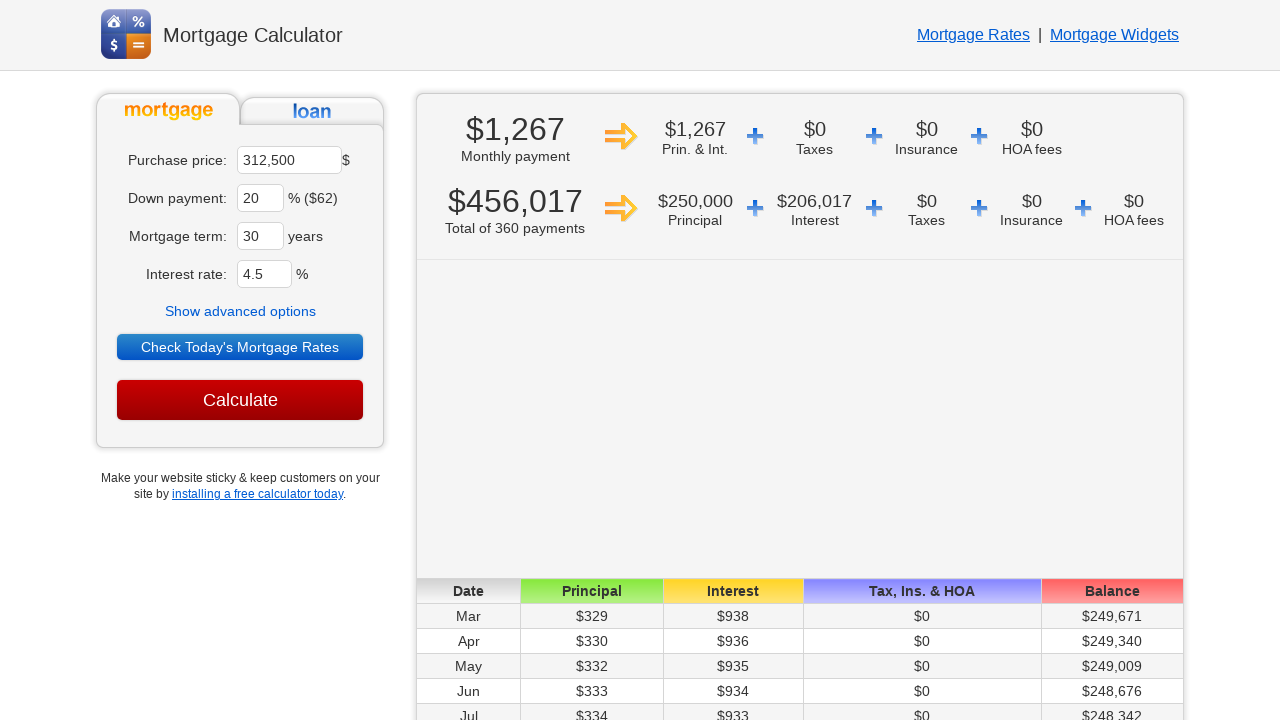

Located purchase price input field
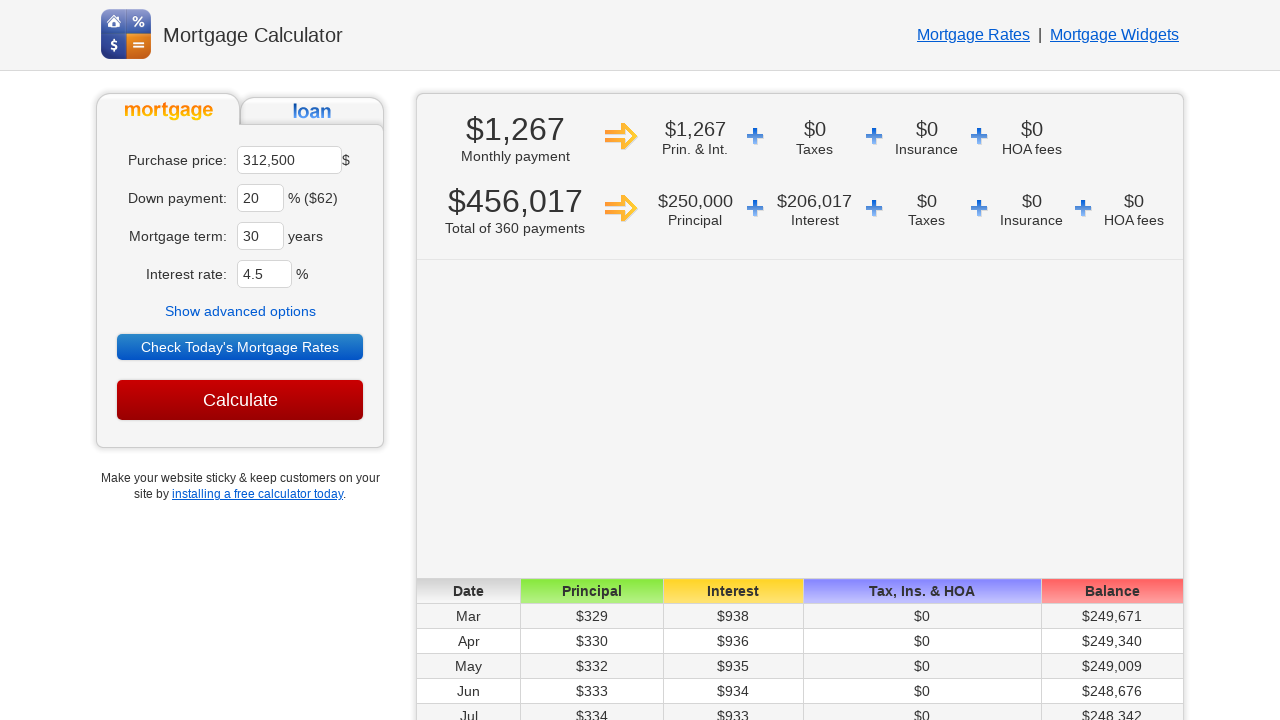

Cleared purchase price field on input[name='ma']
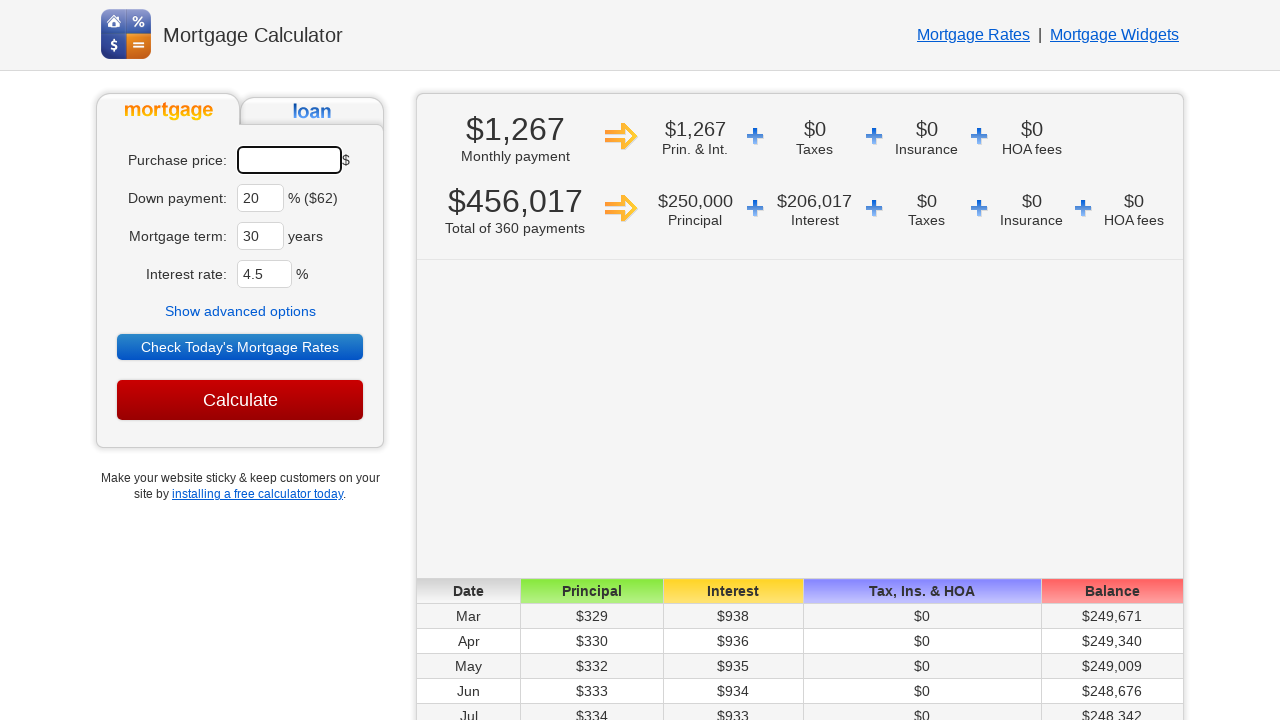

Entered purchase price value of 450000 on input[name='ma']
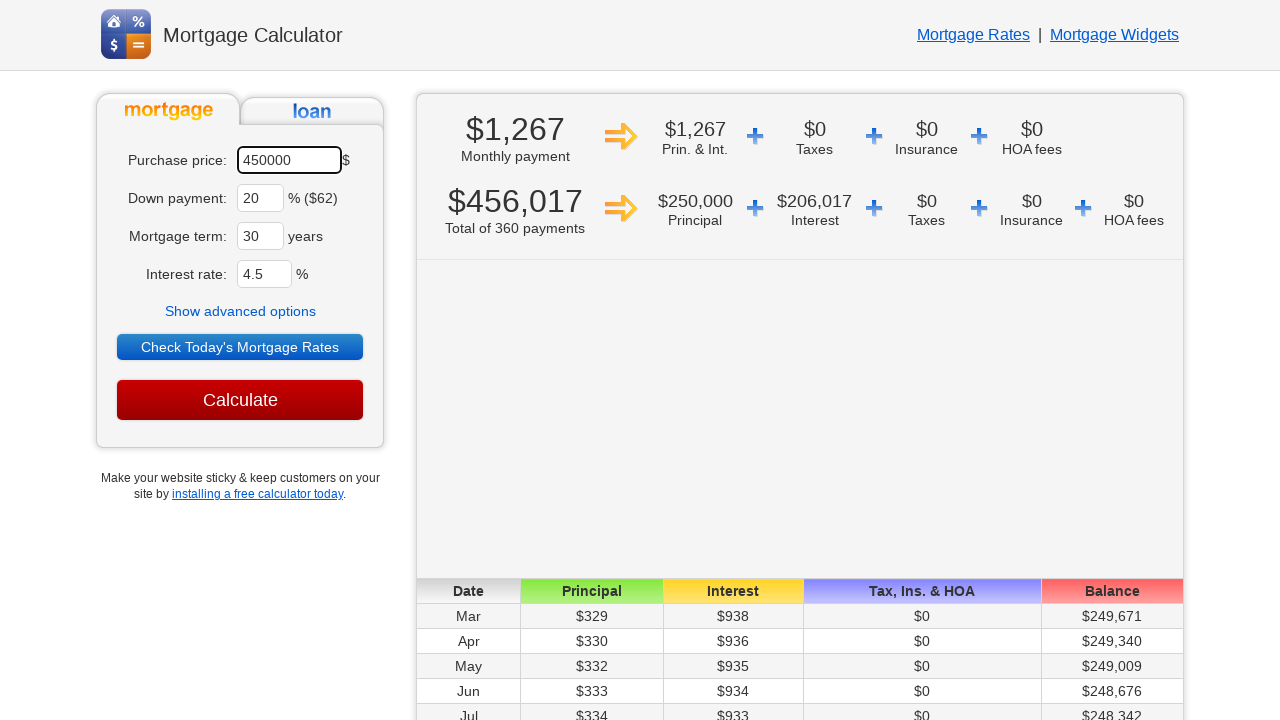

Located down payment input field
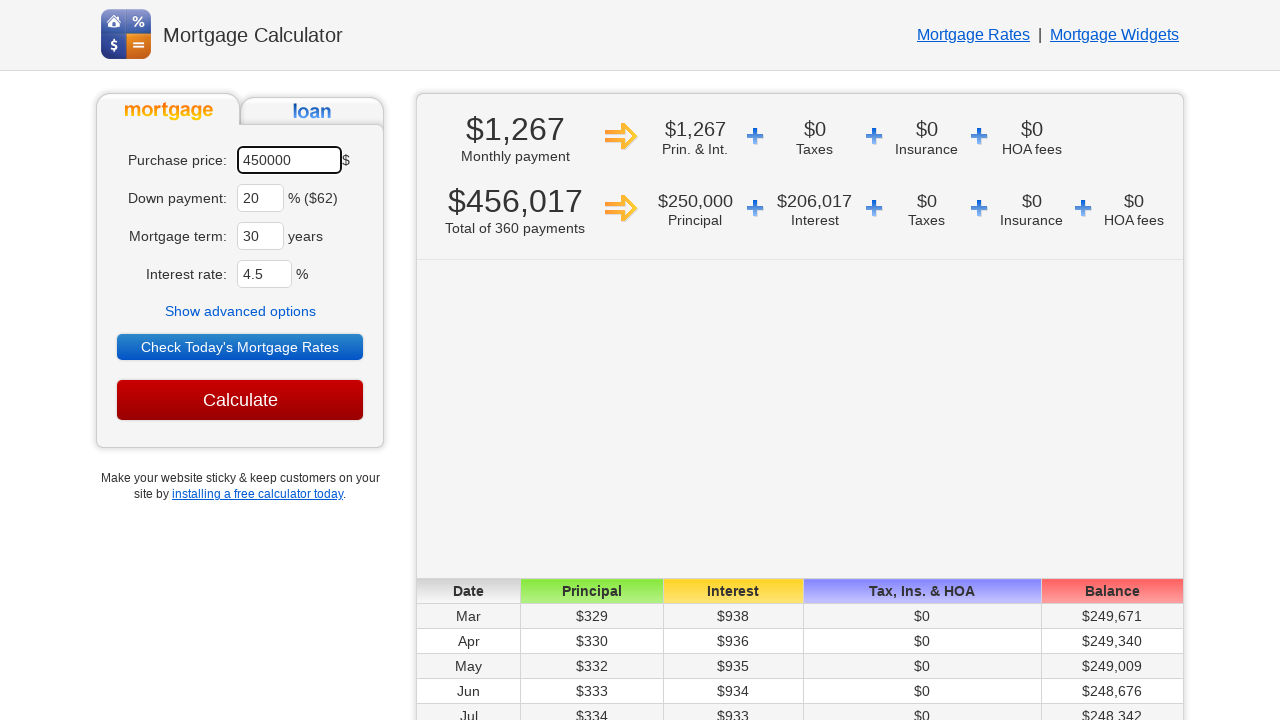

Cleared down payment field on input[name='dp']
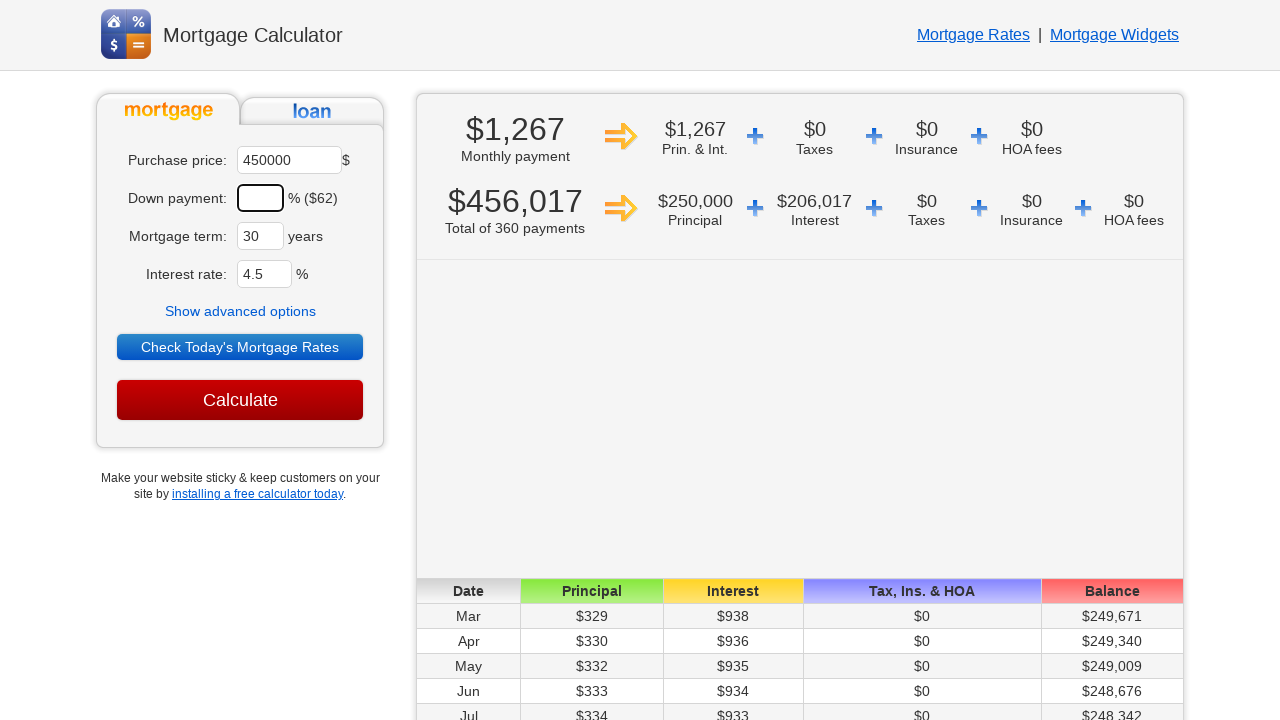

Entered down payment percentage value of 25 on input[name='dp']
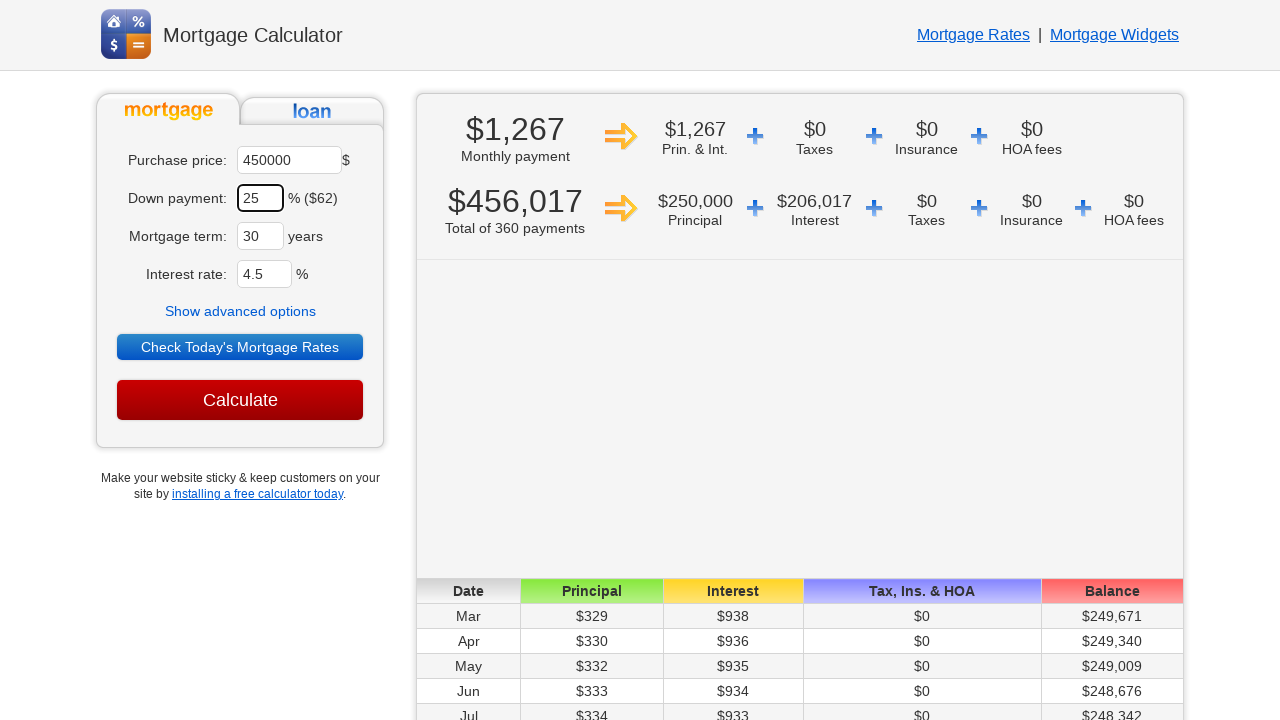

Waited 2 seconds for mortgage calculator to compute results
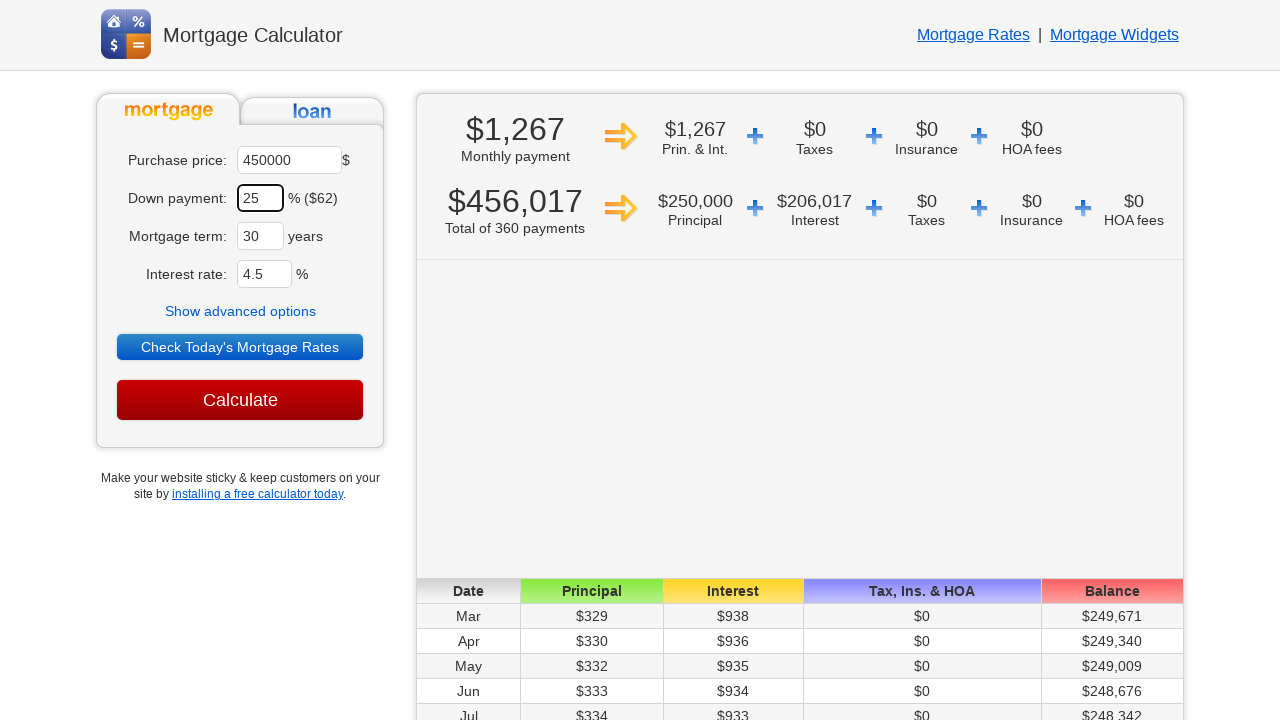

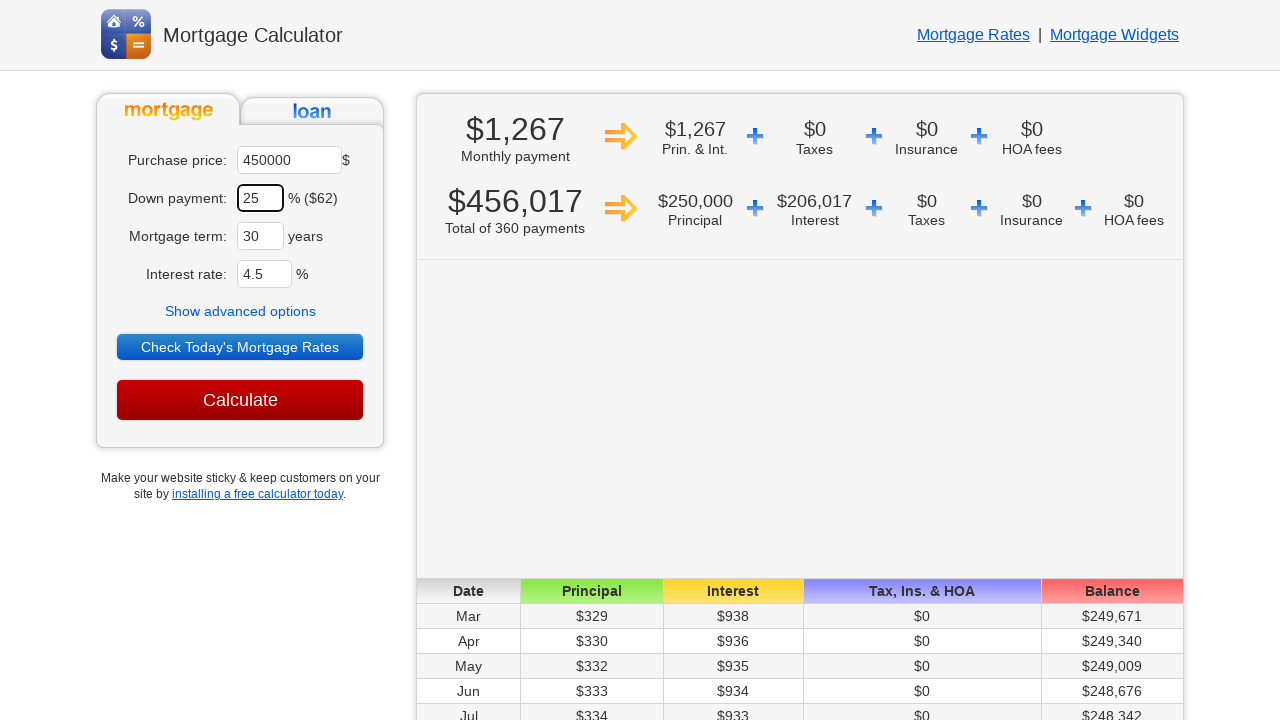